Tests popup window functionality by scrolling to and clicking a link that opens a popup window on a Selenium practice site

Starting URL: http://omayo.blogspot.com/

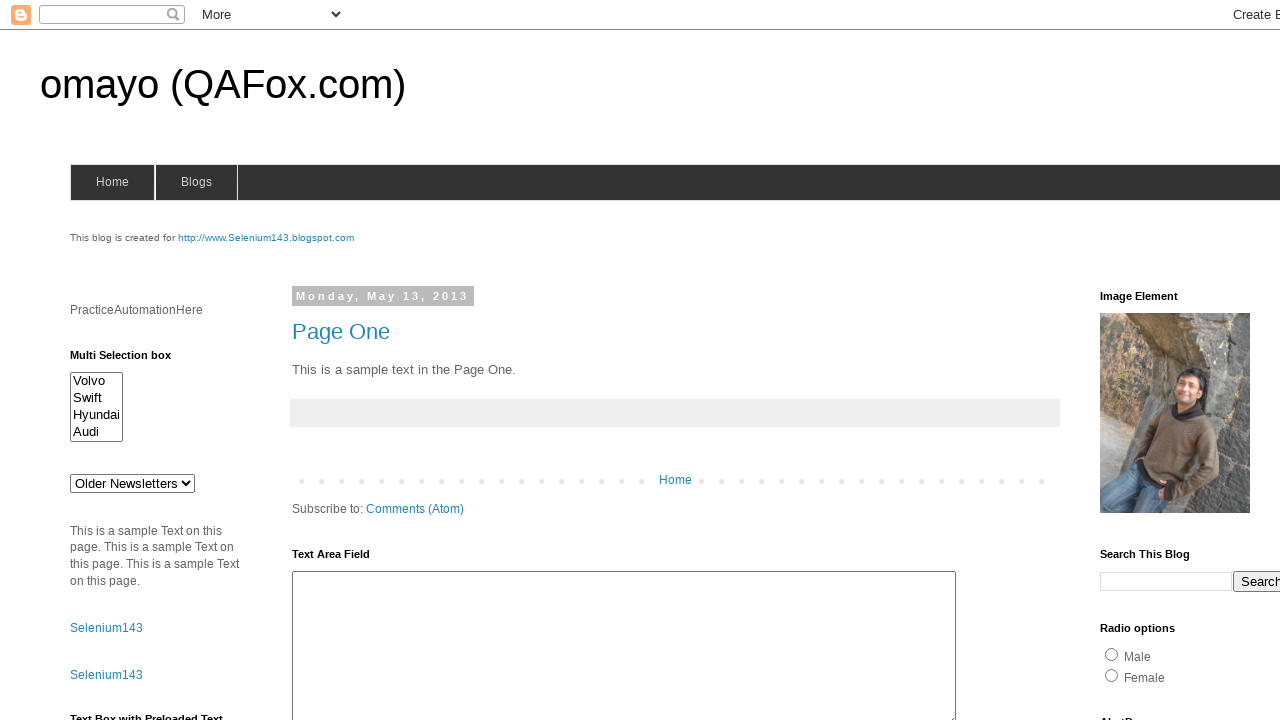

Located the 'Open a popup window' link
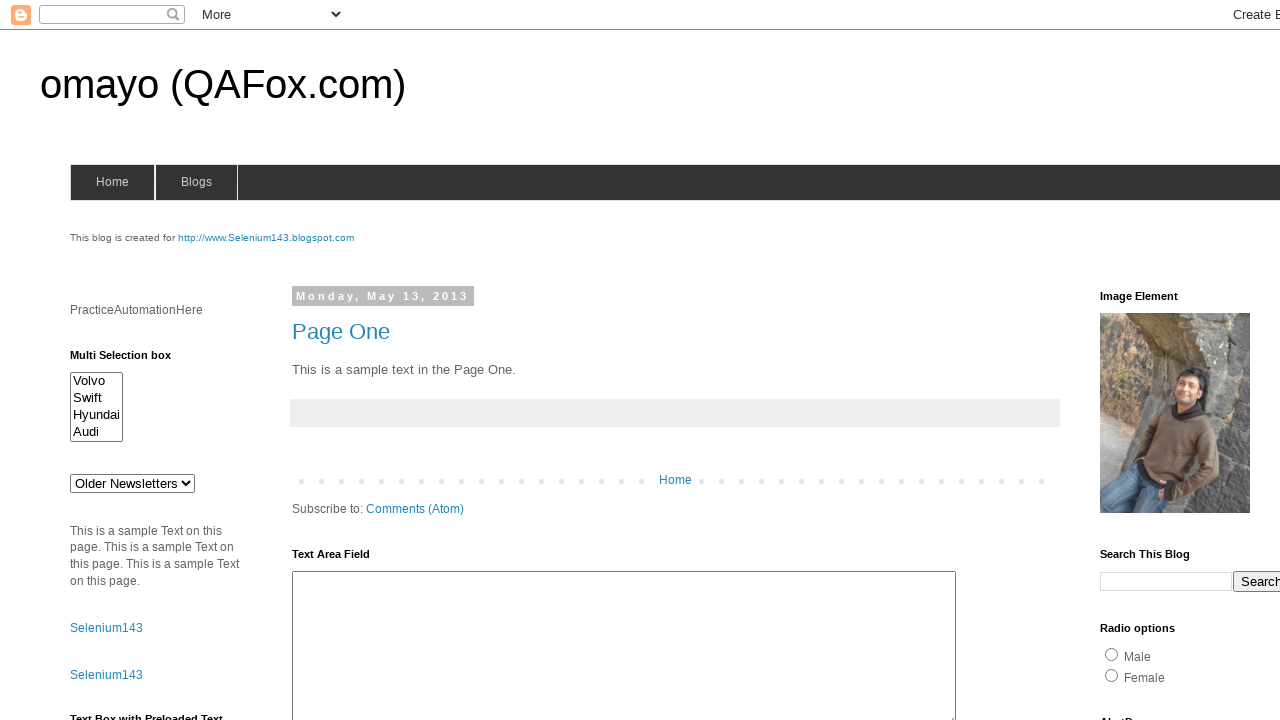

Scrolled popup window link into view
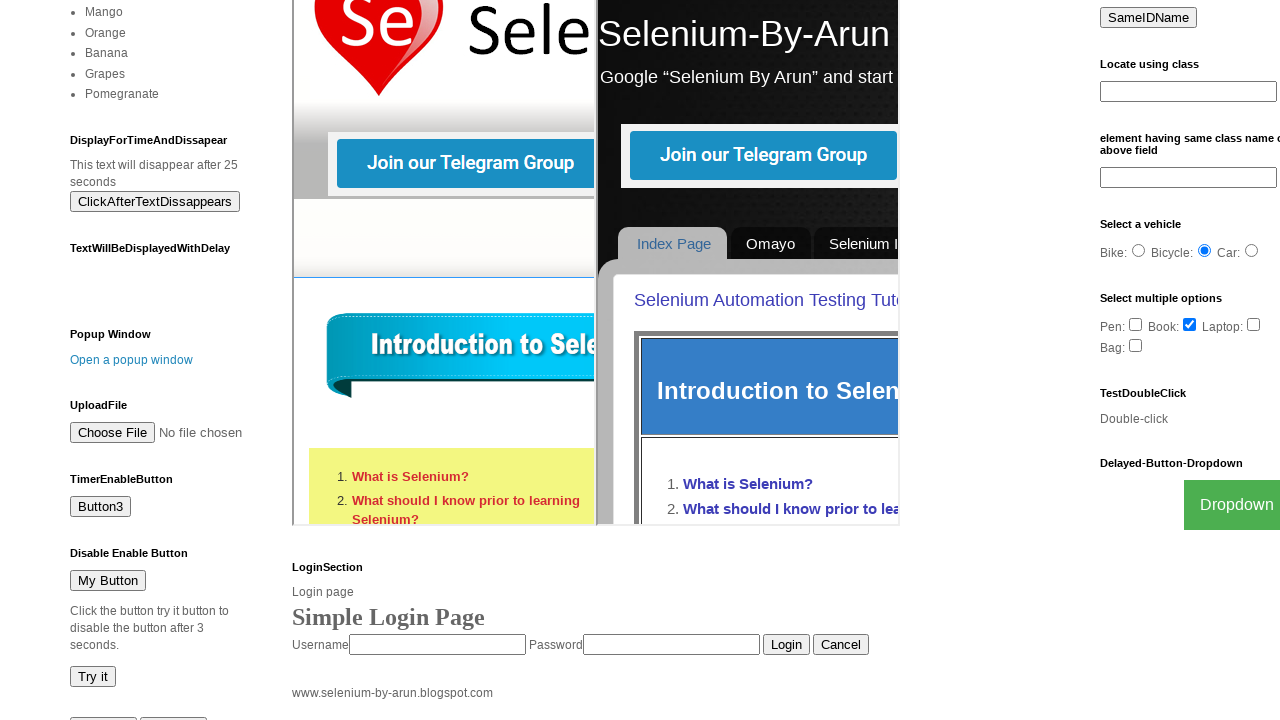

Clicked the popup window link at (132, 360) on text=Open a popup window
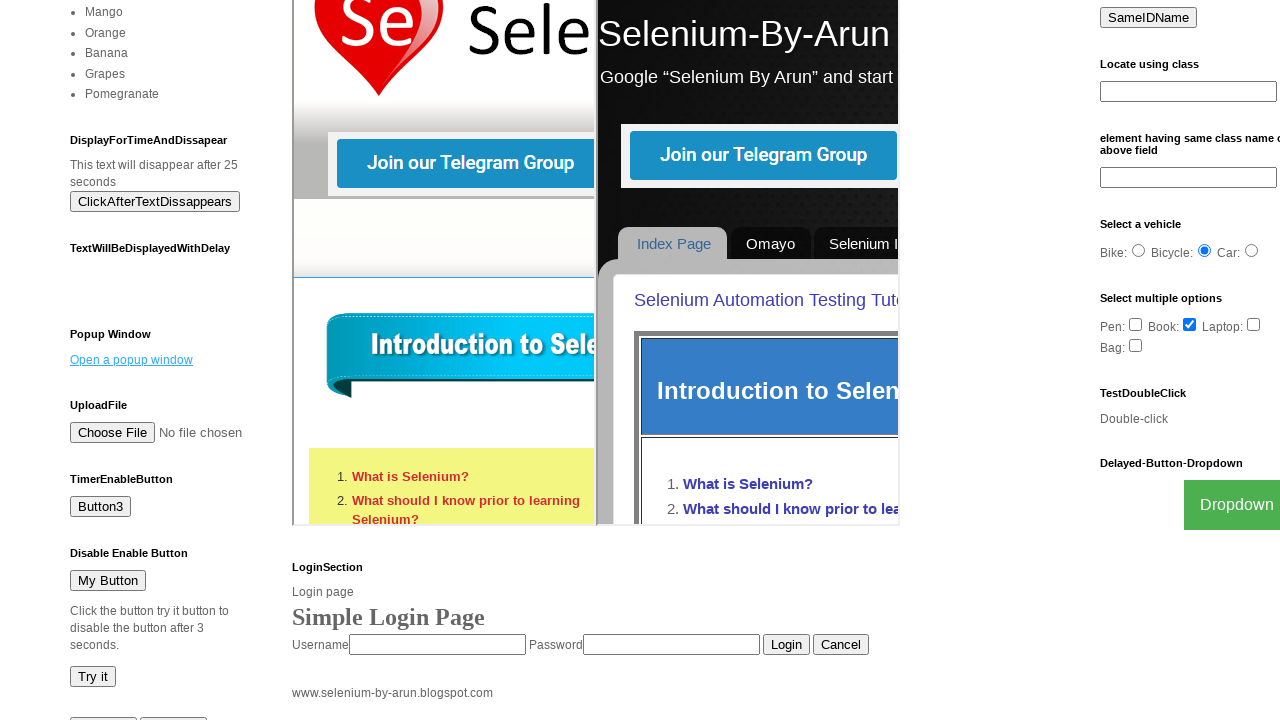

Waited 1 second for popup window to open
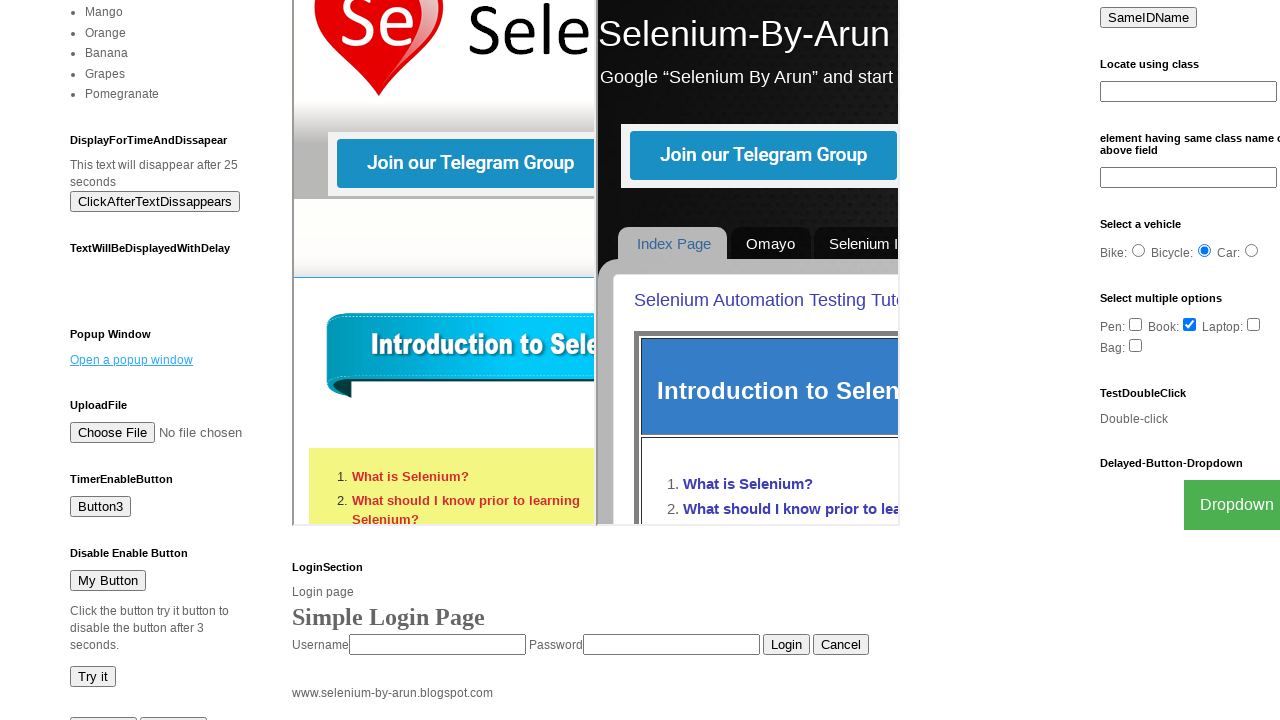

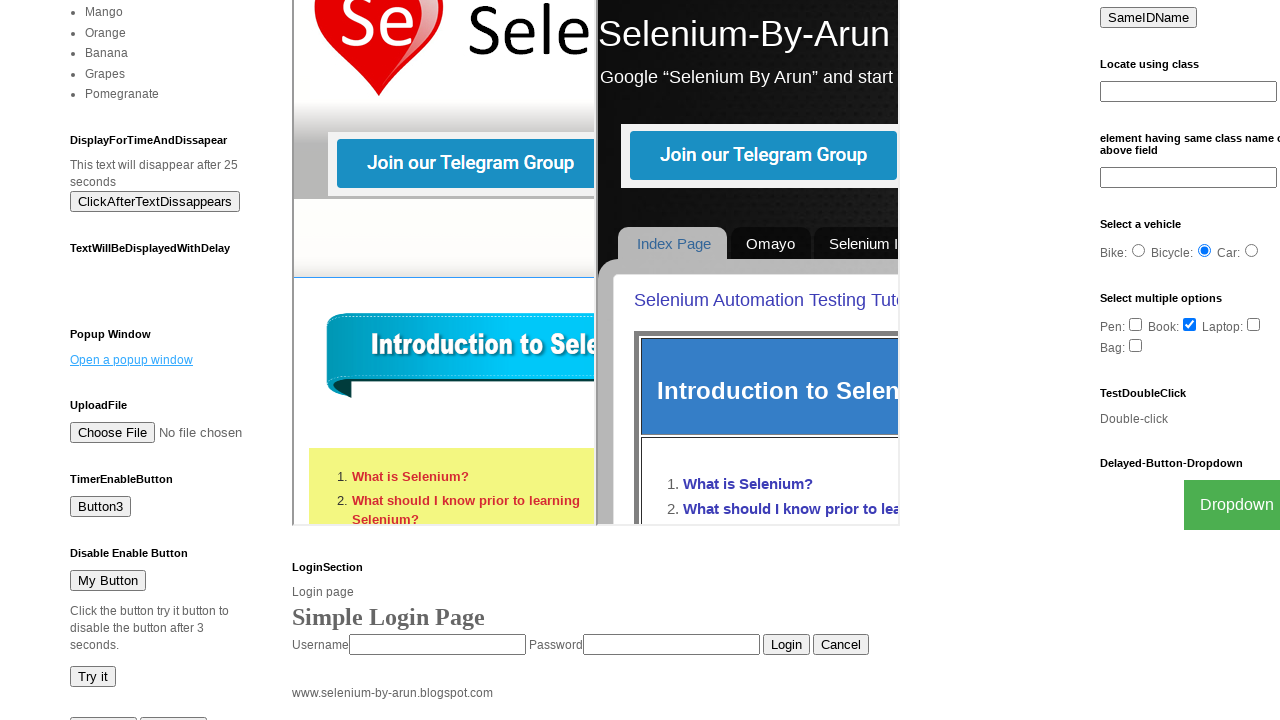